Tests navigation to the "Застройщикам" (For Developers) page through the main menu, verifying the page loads correctly with content displayed.

Starting URL: https://key.rt.ru/mc/

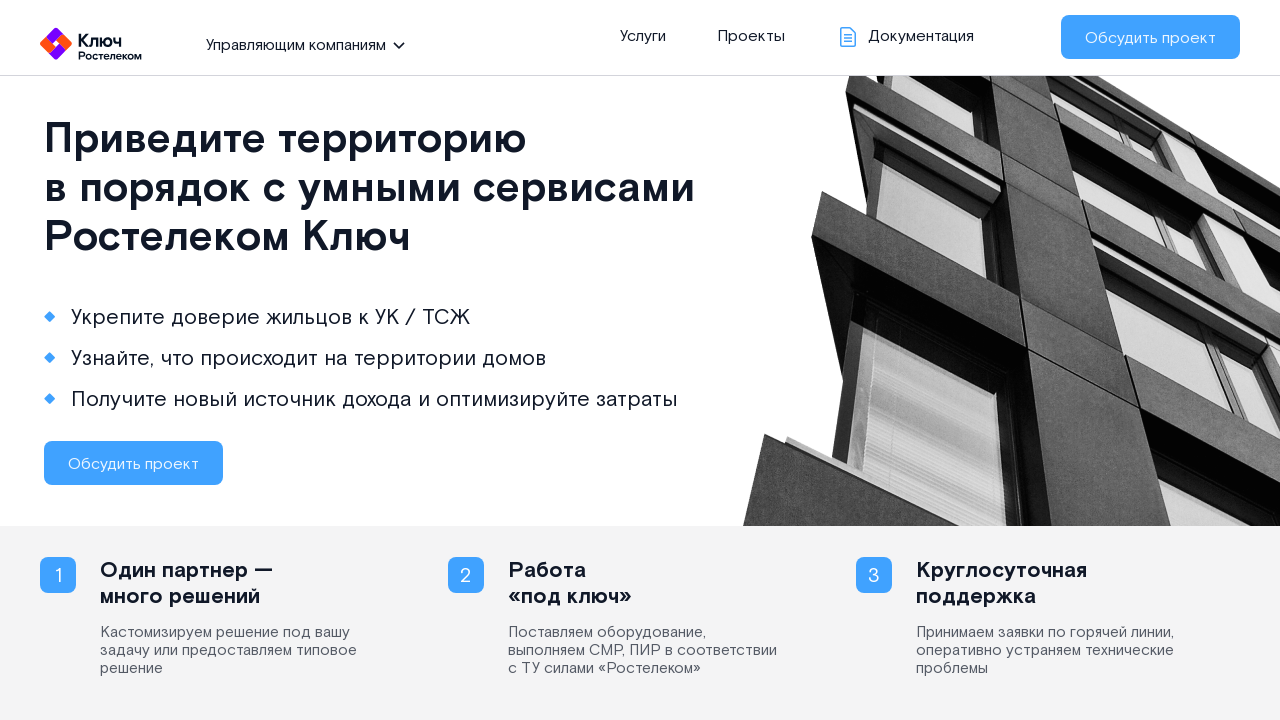

Page structure (section.top) loaded
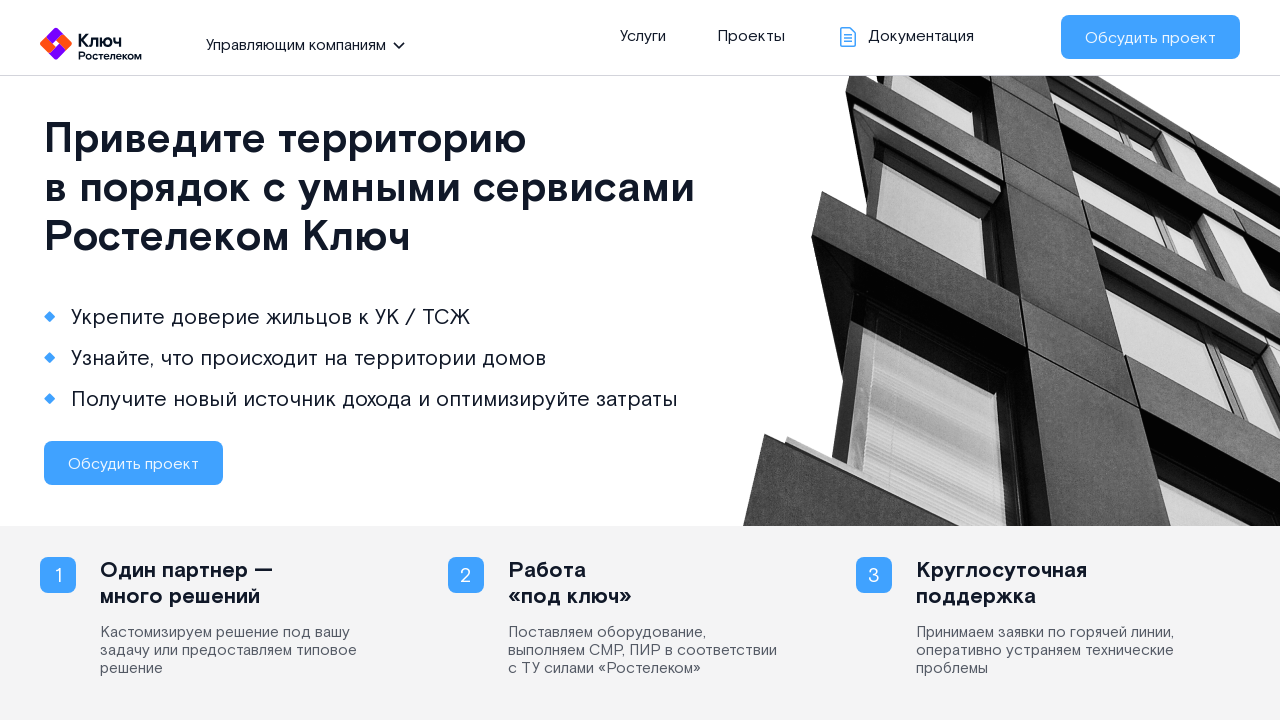

Clicked menu button to open dropdown at (298, 44) on section.top .left .all_site li.open span.pointer
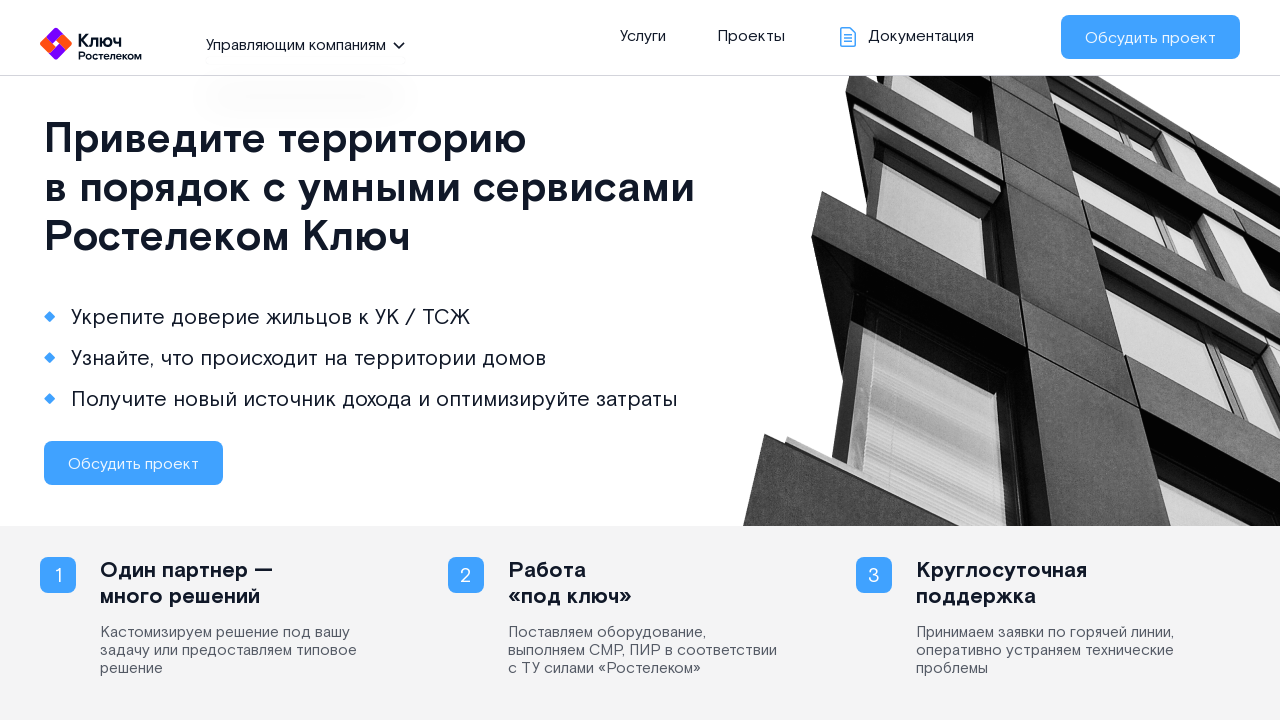

Dropdown menu appeared
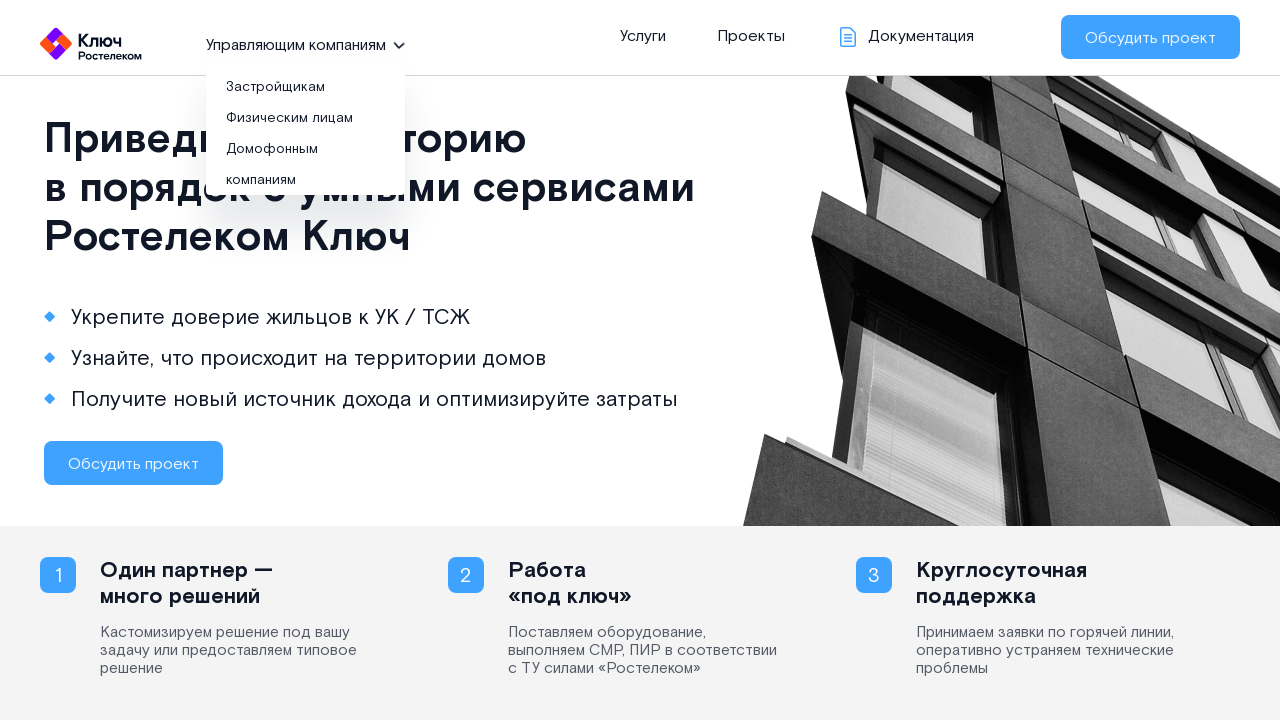

Clicked on 'Застройщикам' (For Developers) link at (276, 88) on xpath=//ul[@class='all_site_menu']/li/a[contains(text(), 'Застройщикам')]
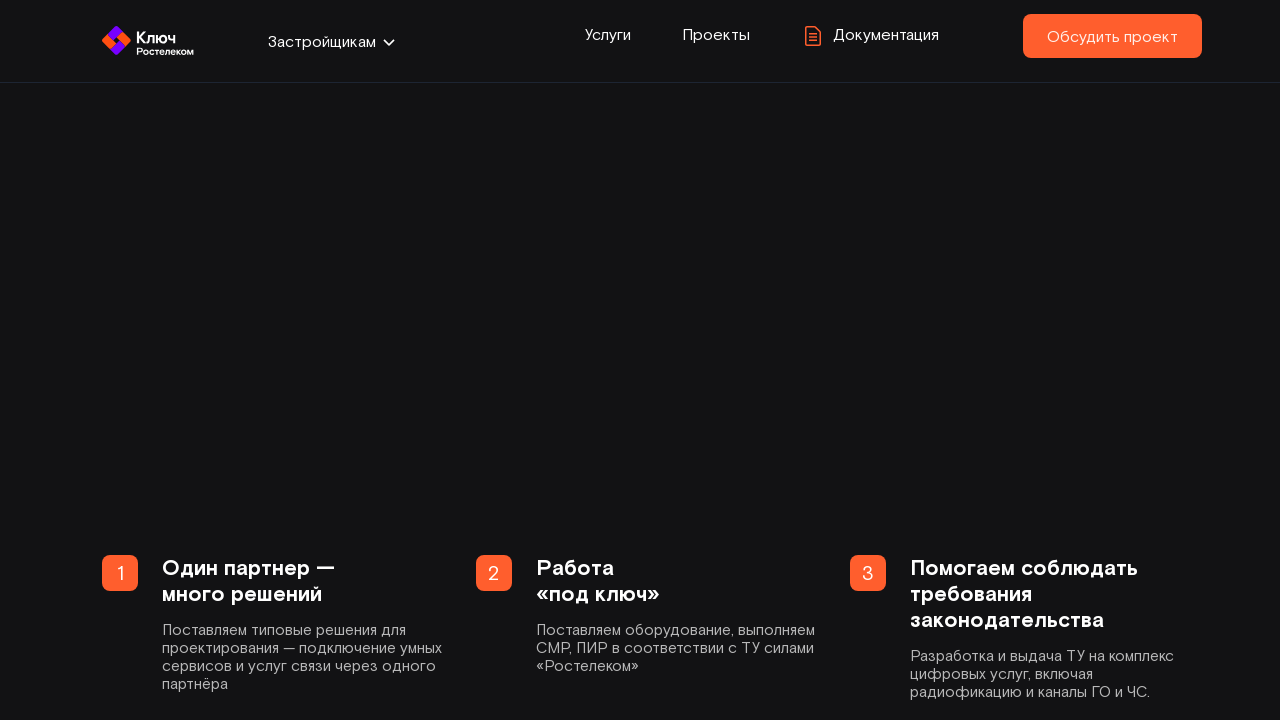

Navigated to /dev/ page
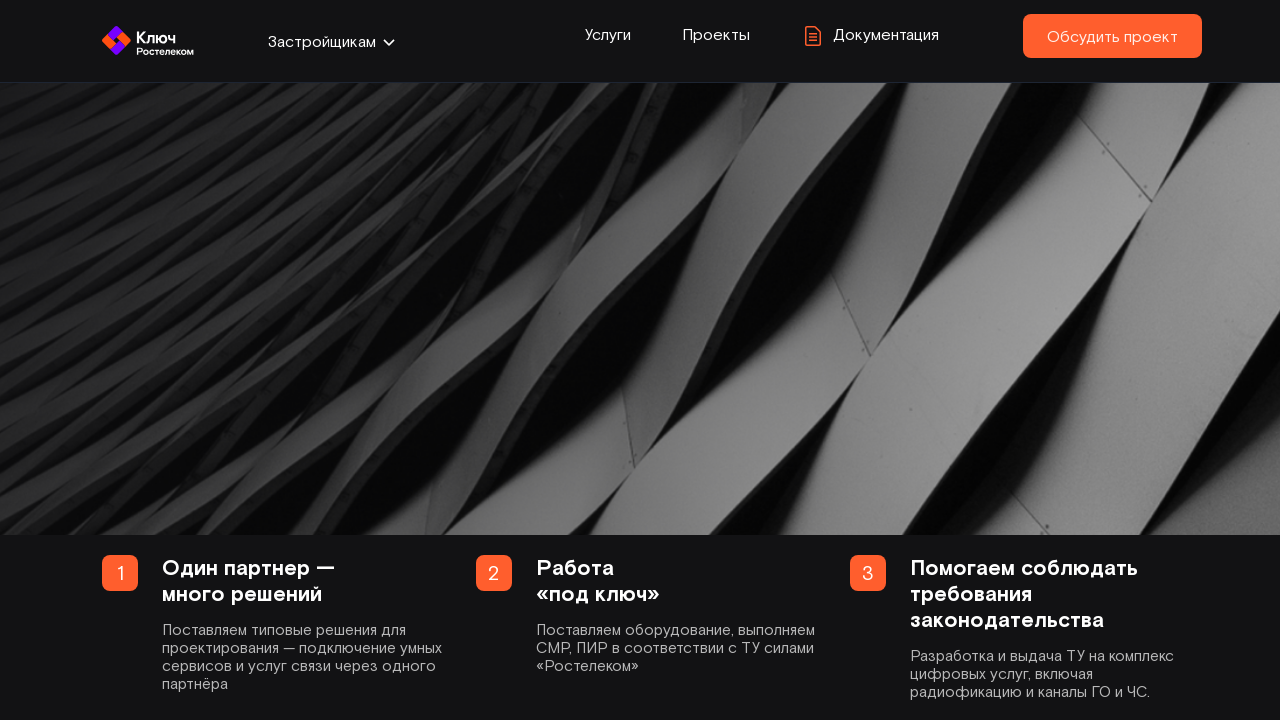

Page heading (h1) loaded, verifying page content
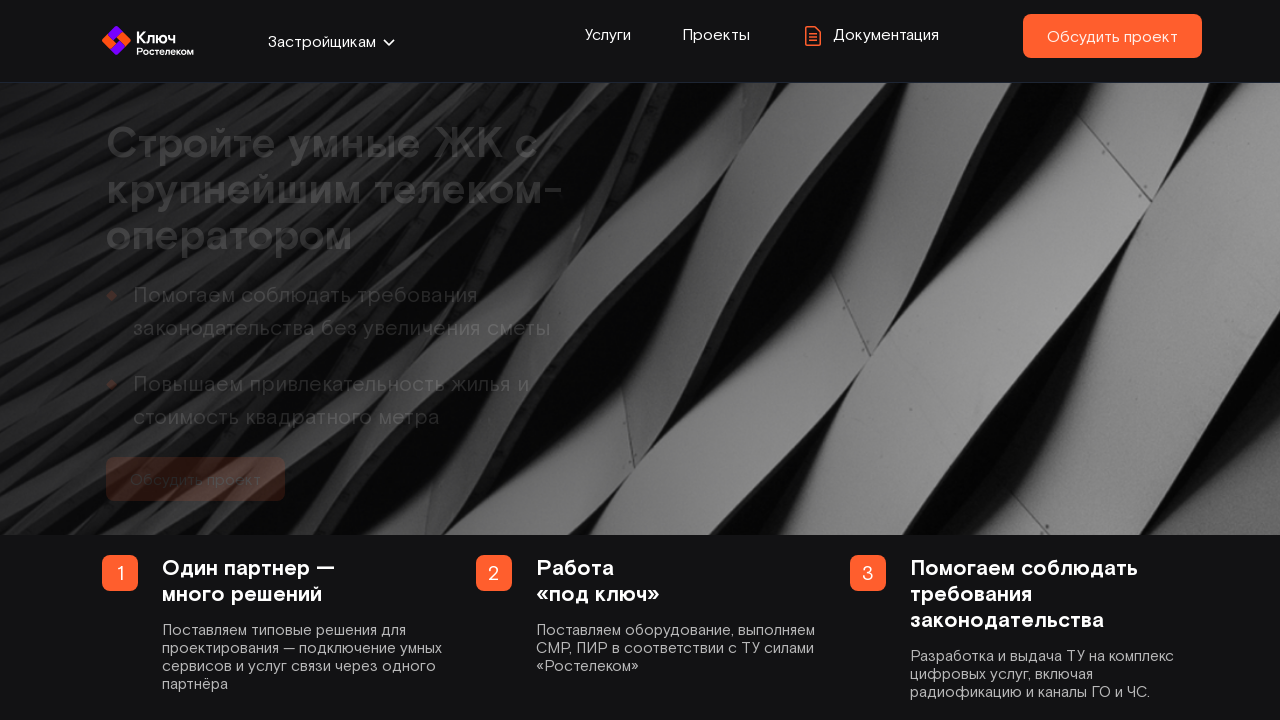

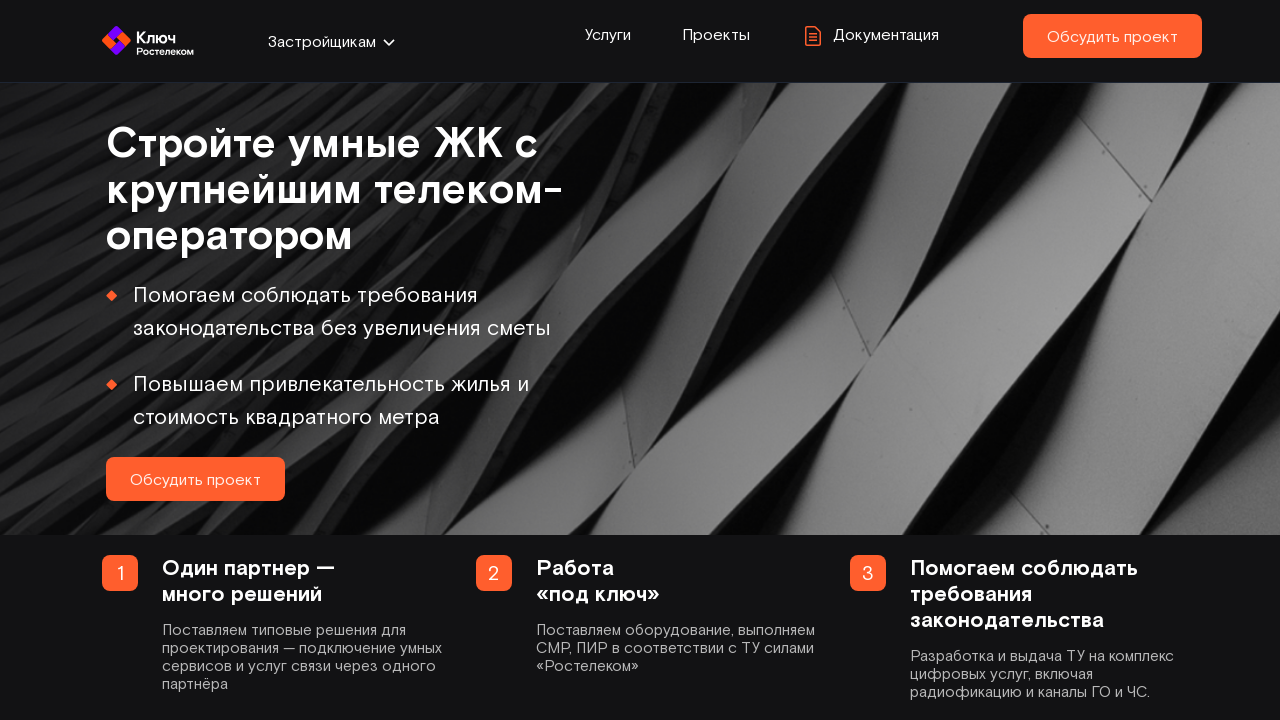